Navigates to the Seelie.me weapons page, waits for the main content to load, and clicks the load button to display weapon items

Starting URL: https://seelie.me/weapons

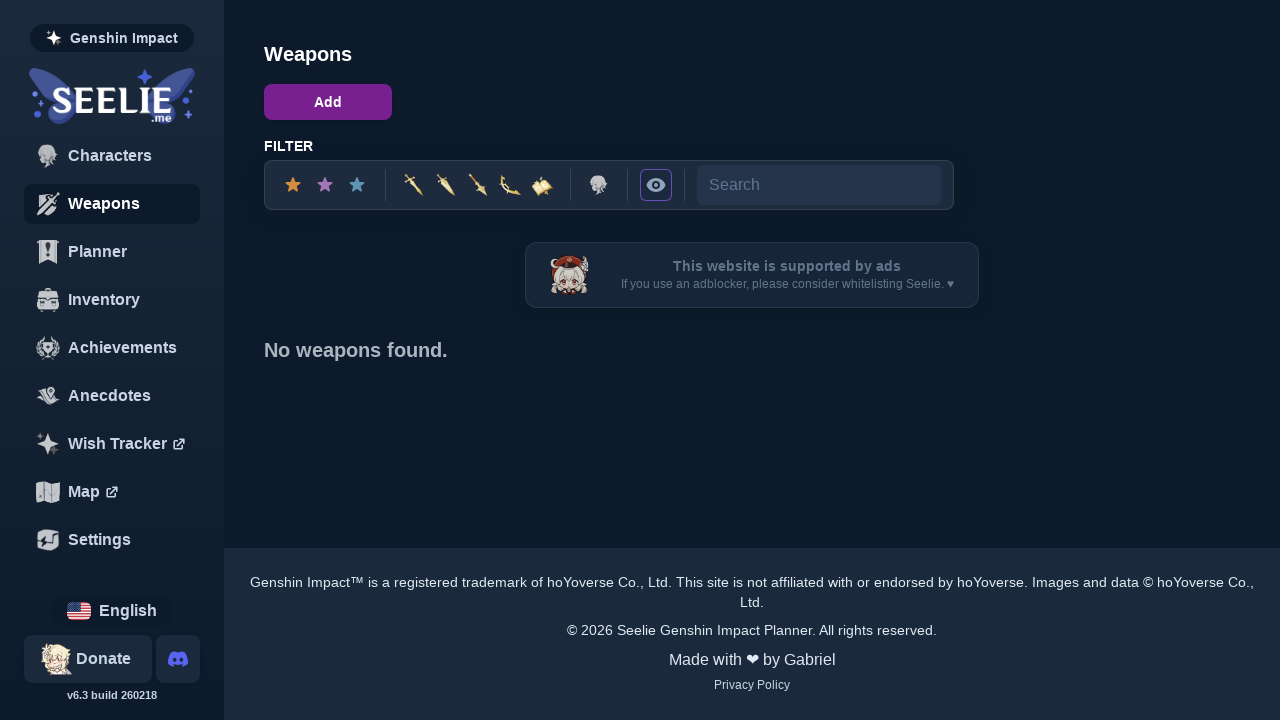

Waited for main button to be present on weapons page
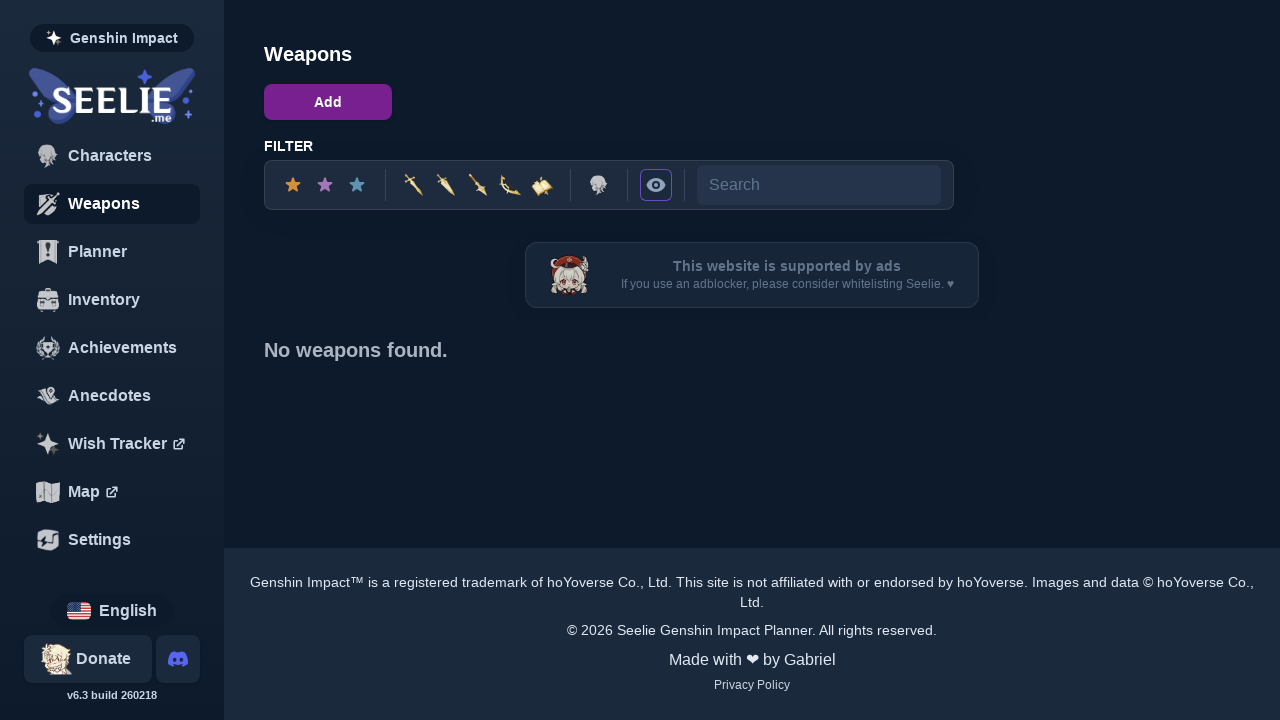

Clicked load button to display weapon items at (328, 102) on #main button
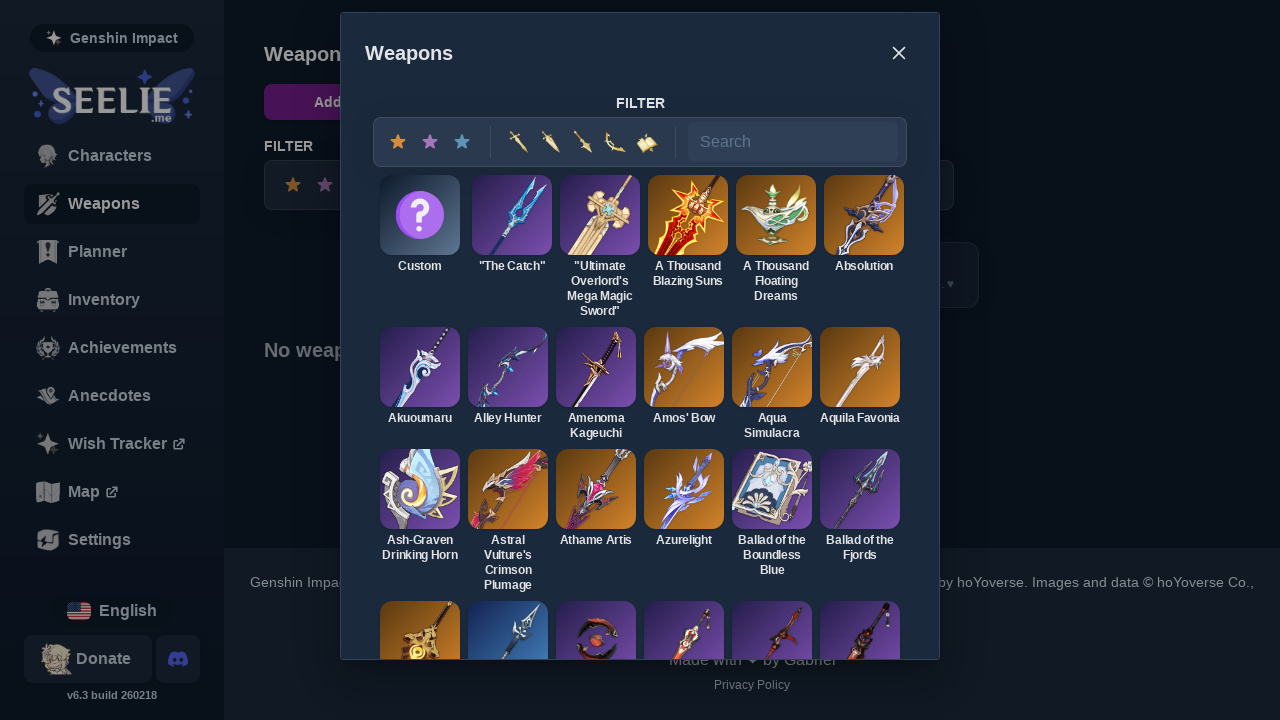

Weapon items loaded successfully
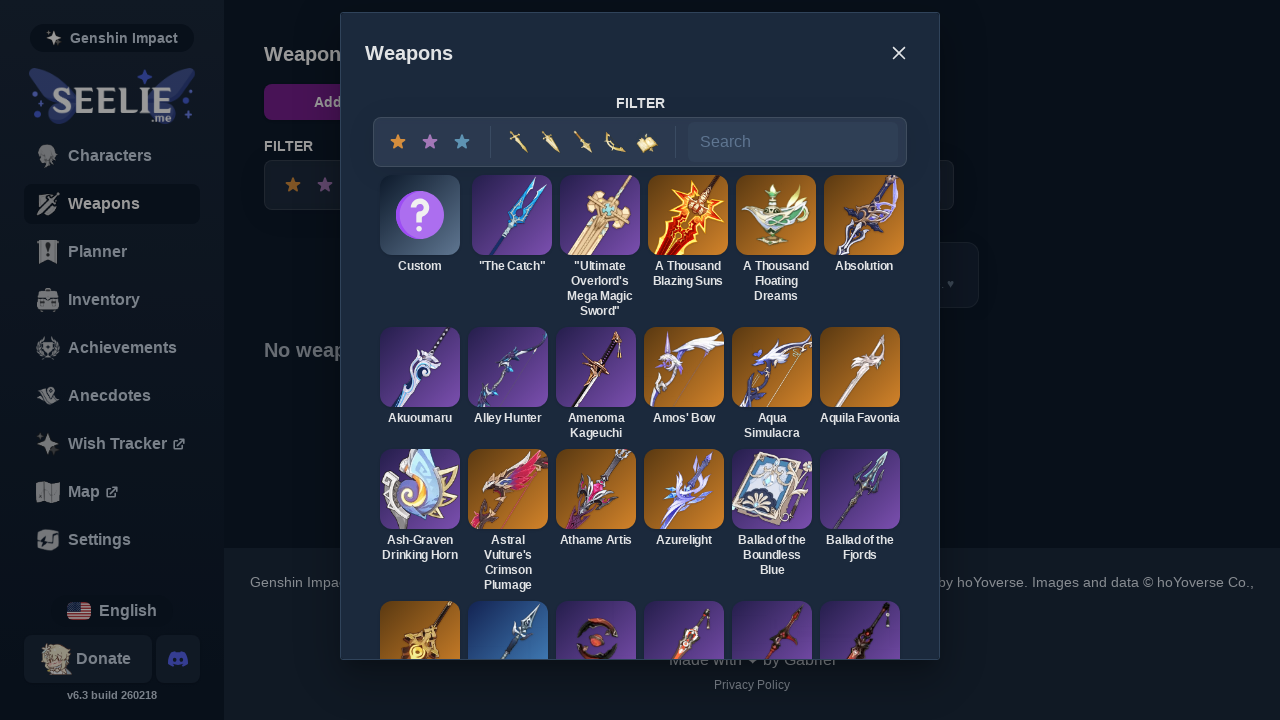

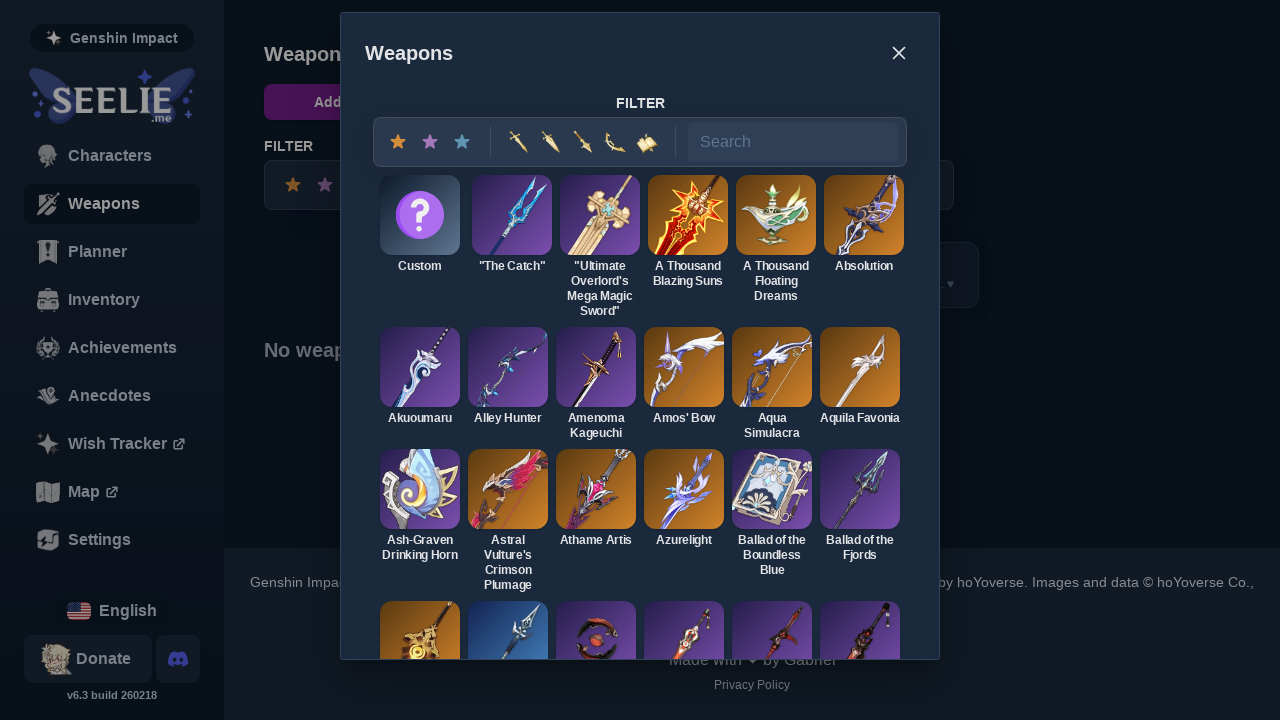